Tests JavaScript alert handling by filling a name field, clicking a button to trigger an alert and accepting it, then clicking another button to trigger a confirm dialog and dismissing it.

Starting URL: https://rahulshettyacademy.com/AutomationPractice/

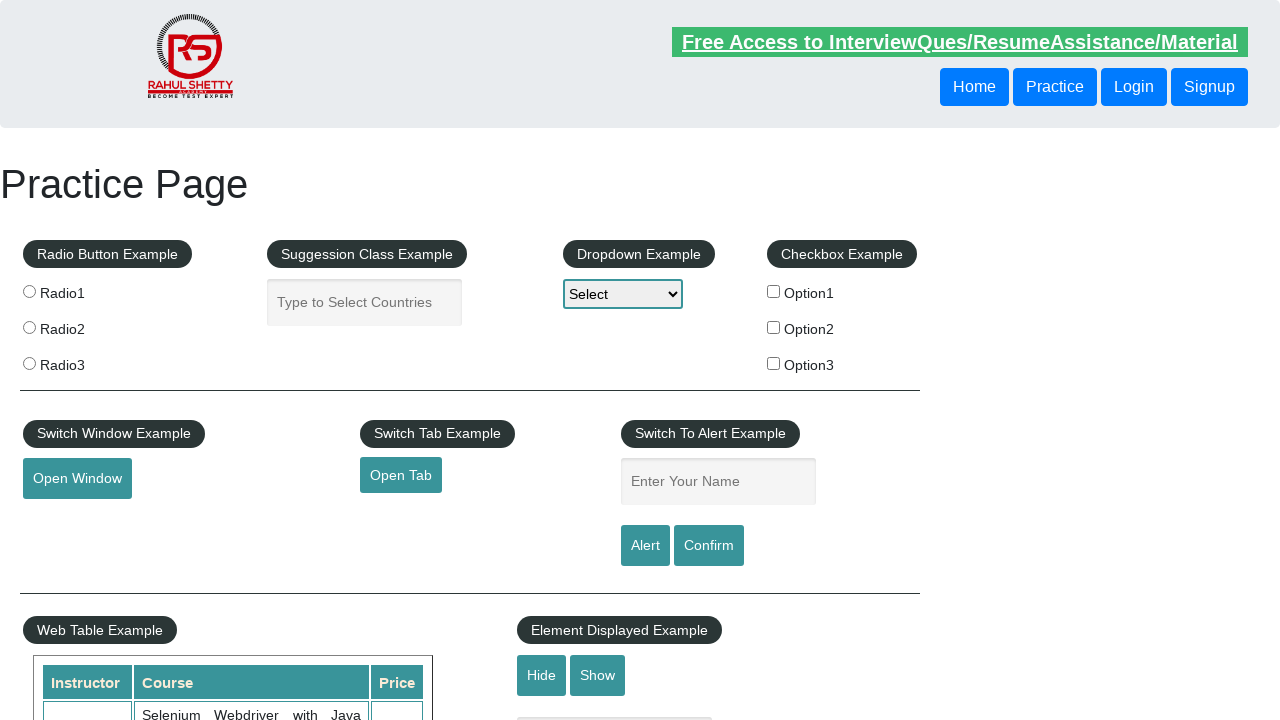

Filled name field with 'Arun' on #name
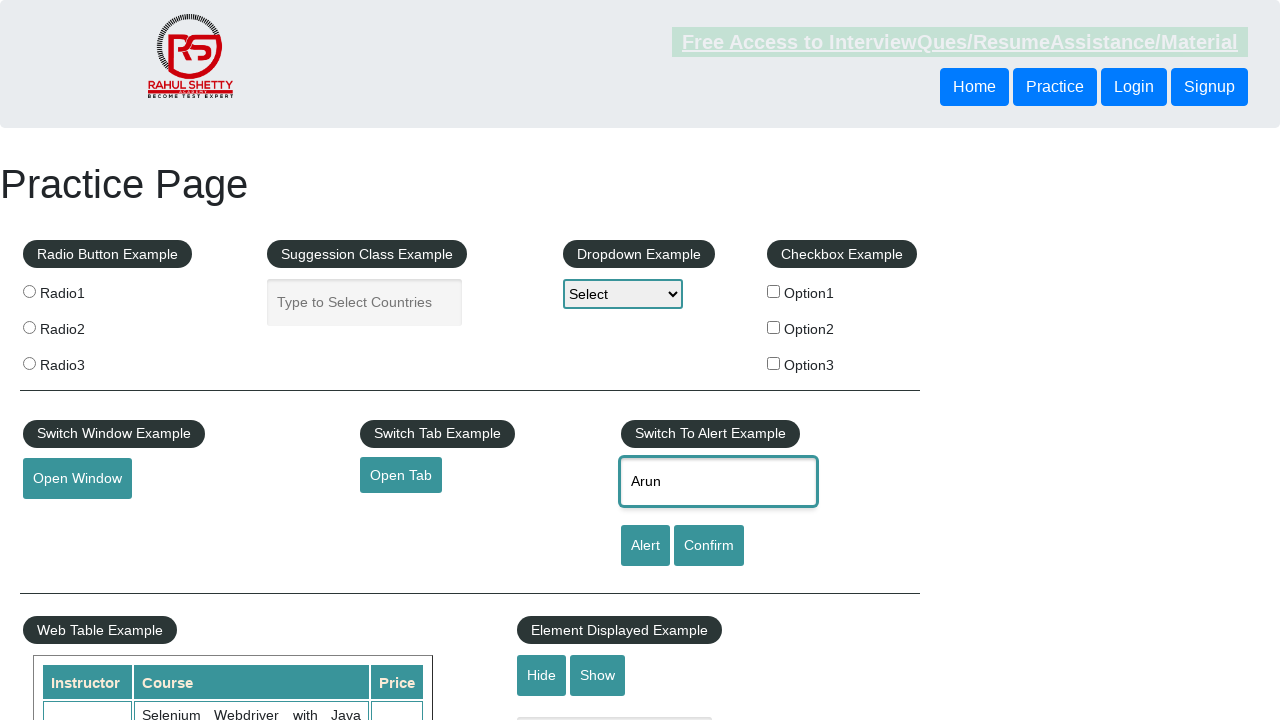

Clicked alert button to trigger JavaScript alert at (645, 546) on #alertbtn
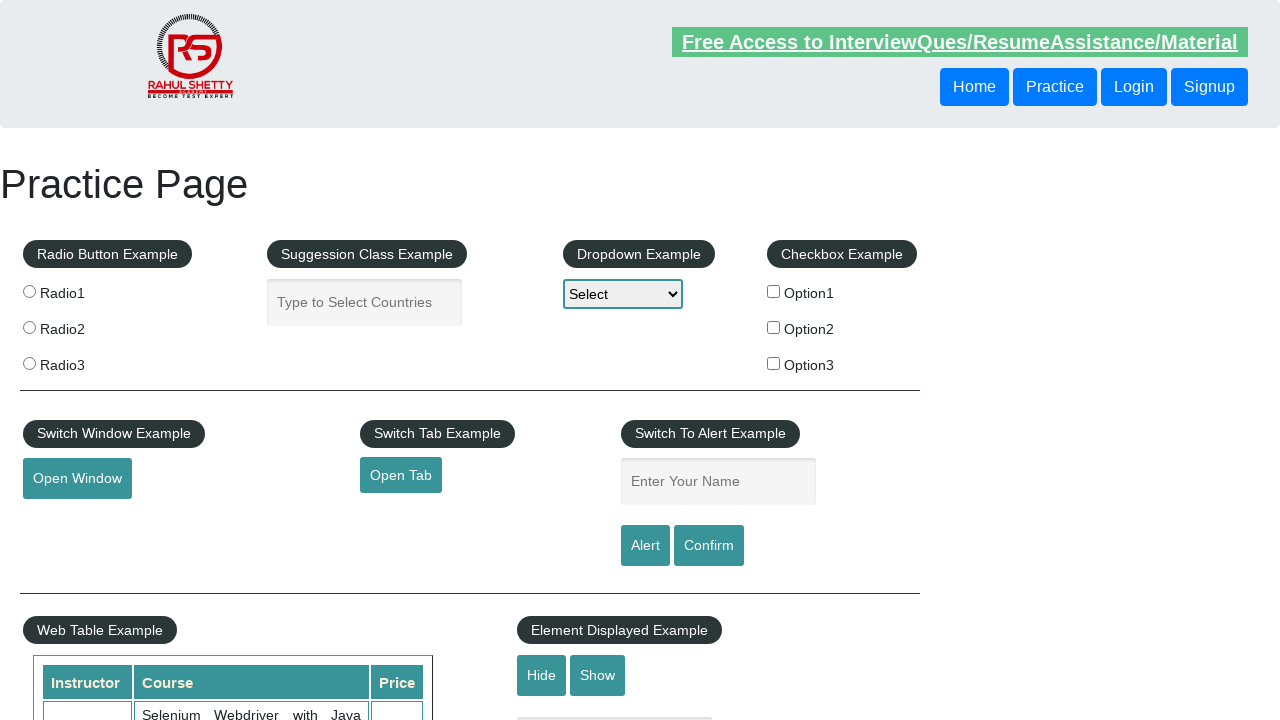

Set up dialog handler to accept alert
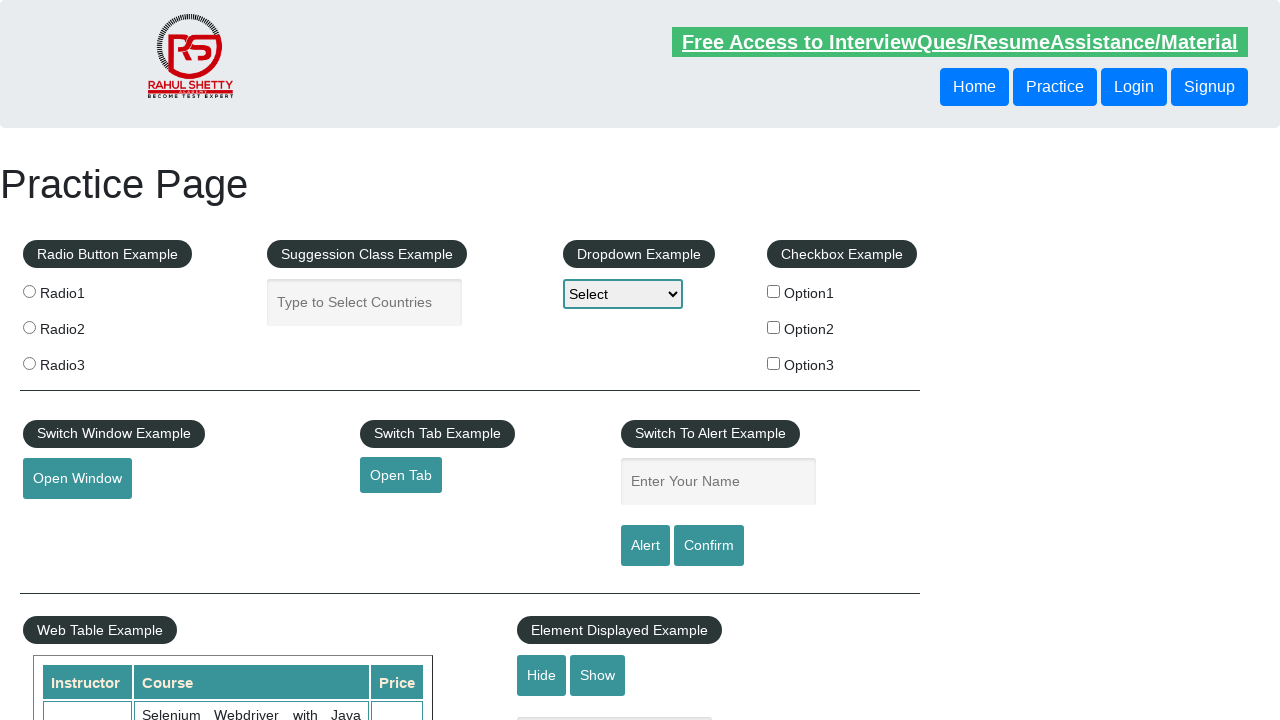

Waited for alert to be processed
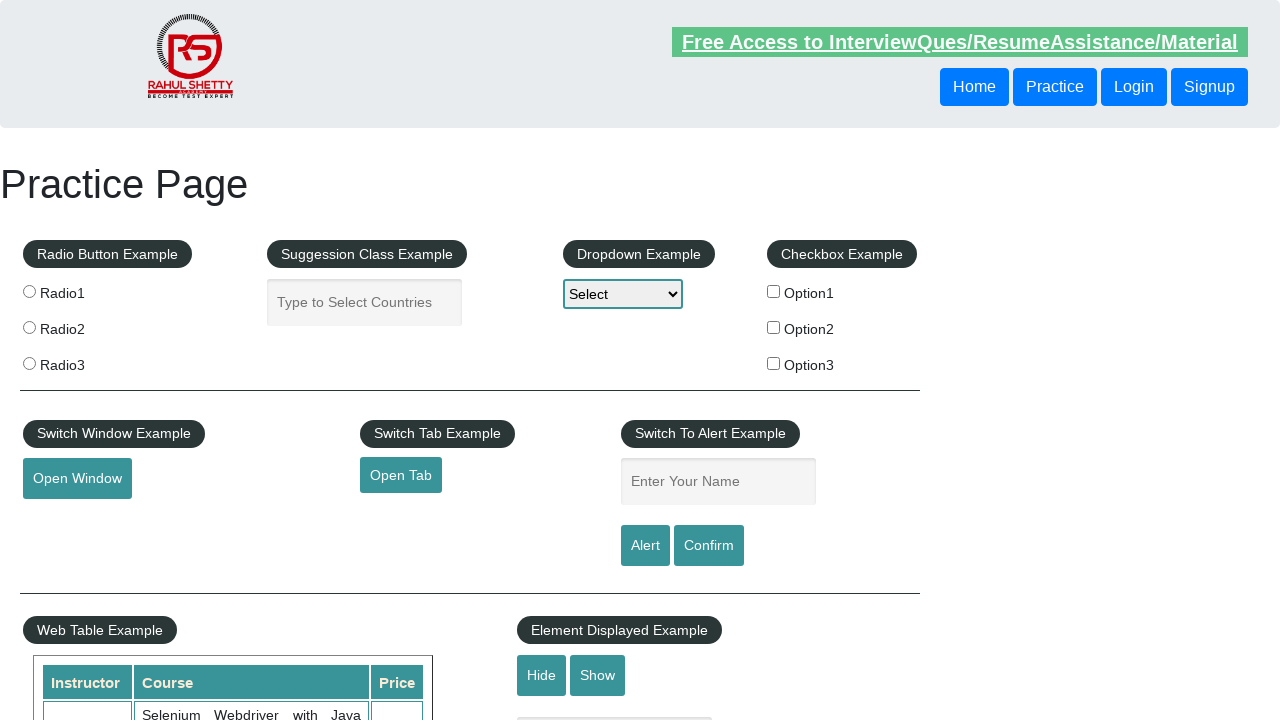

Set up dialog handler to dismiss confirm dialog
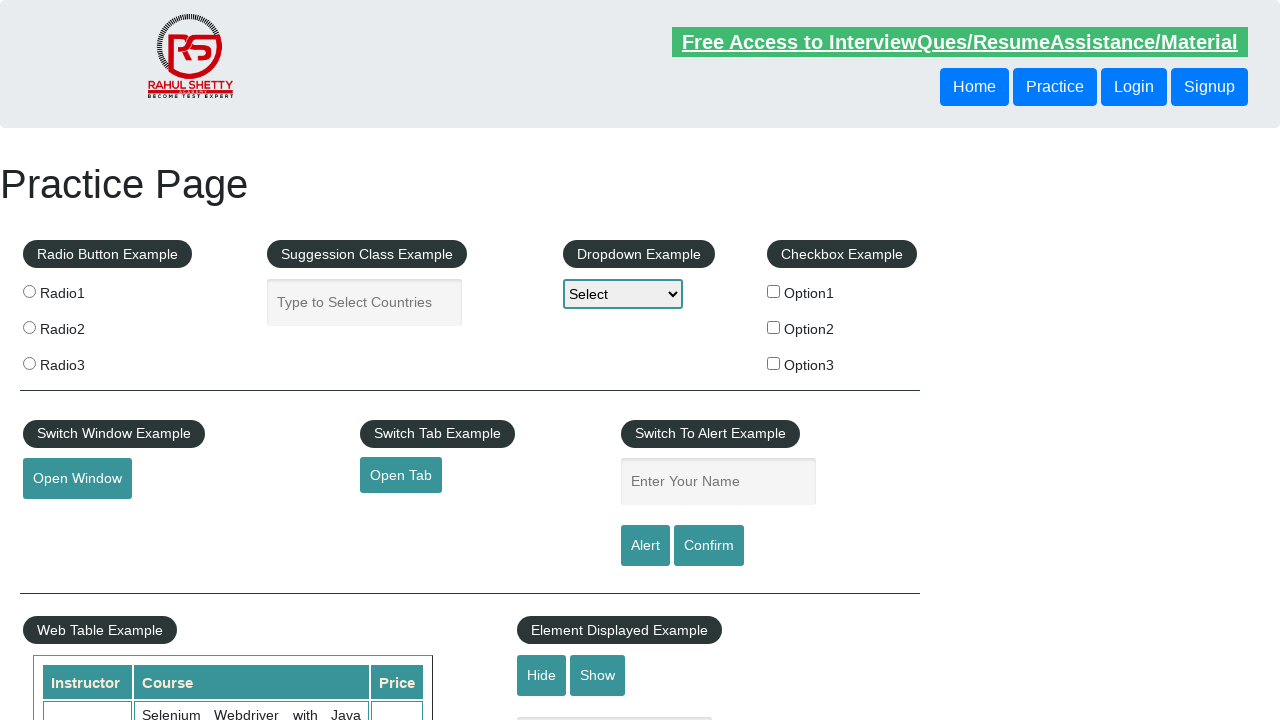

Clicked confirm button to trigger confirm dialog at (709, 546) on #confirmbtn
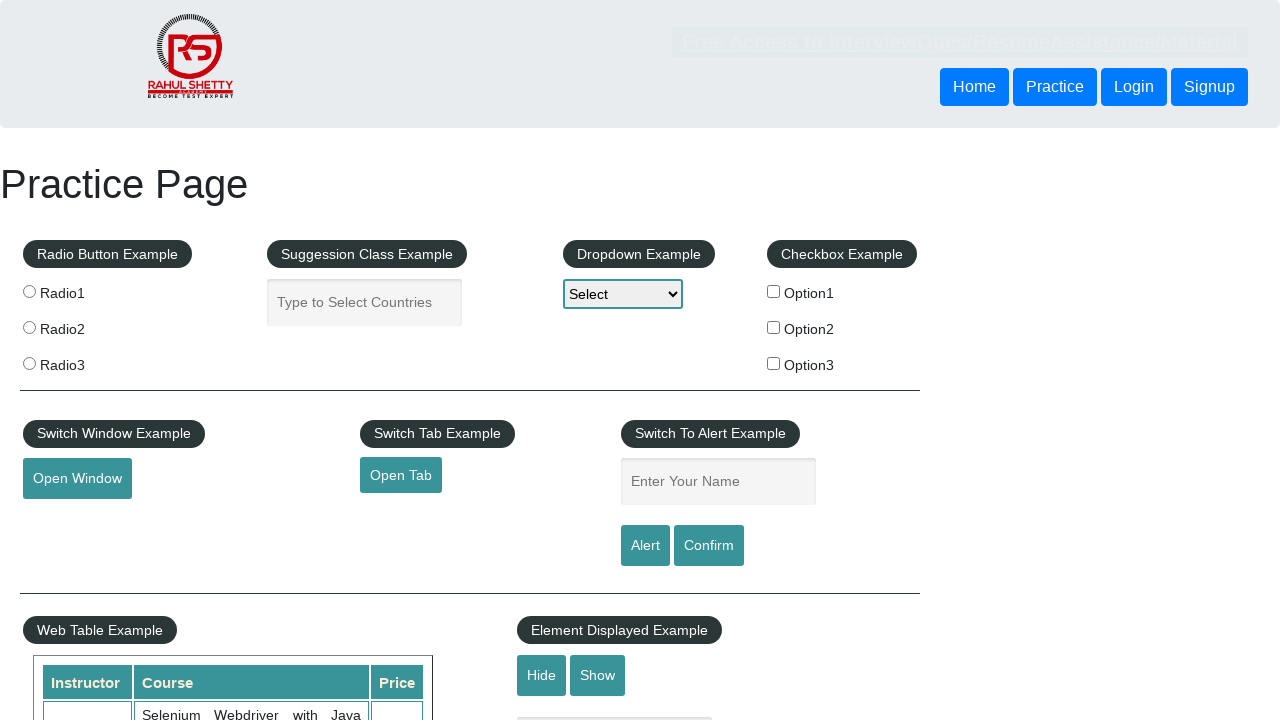

Waited for confirm dialog to be processed
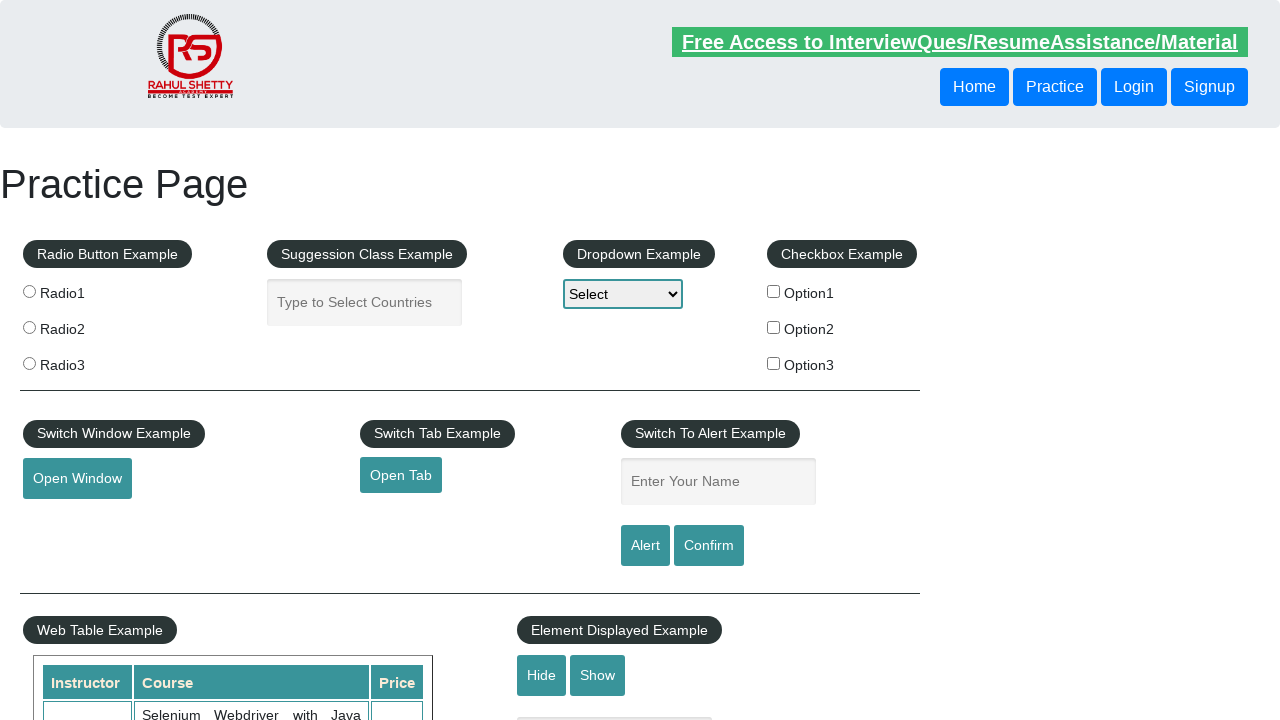

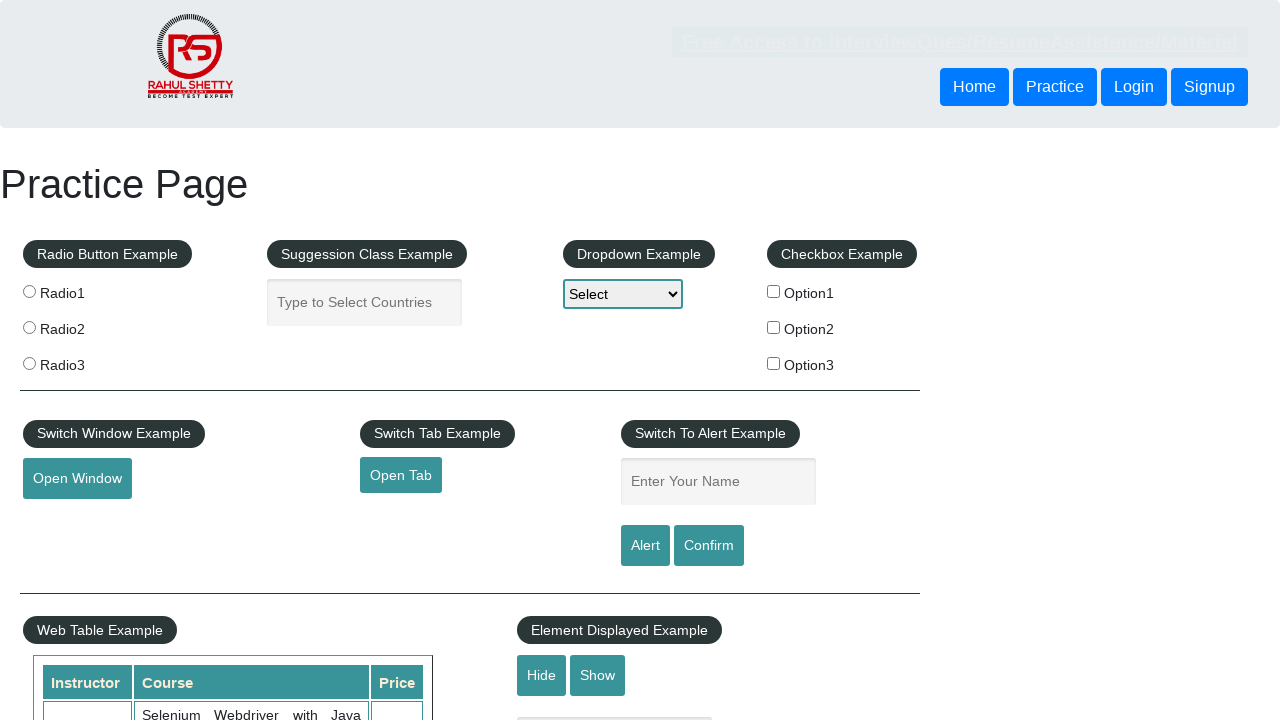